Tests the leap year checker functionality by entering a year (1600) and verifying it correctly identifies it as a leap year

Starting URL: https://www.onlineconversion.com/leapyear.htm

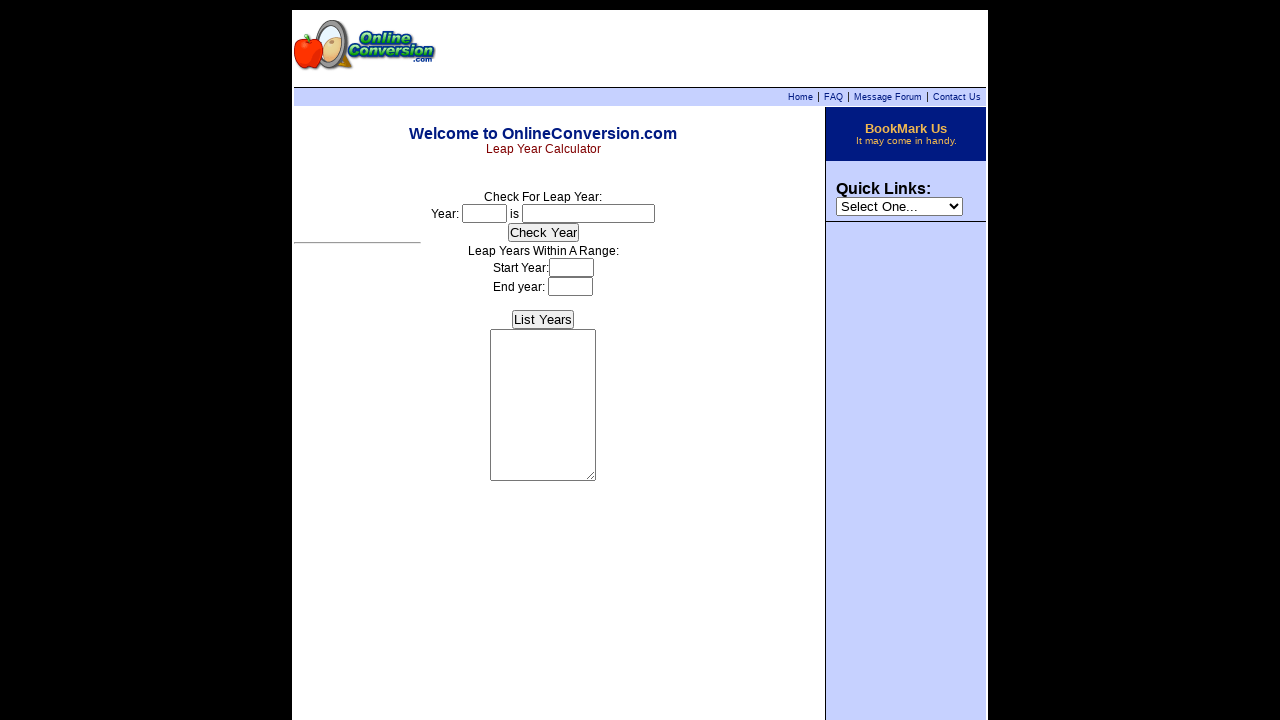

Clicked on the year input field at (485, 214) on input[name='year']
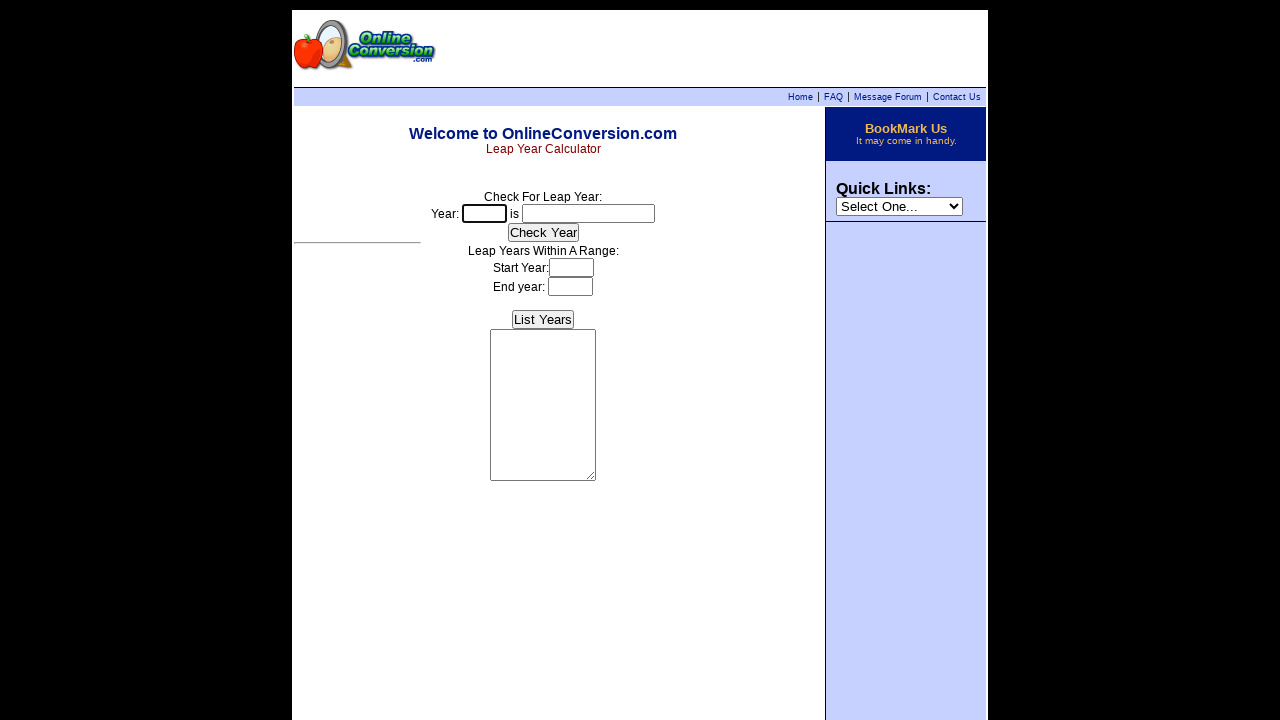

Cleared the year input field on input[name='year']
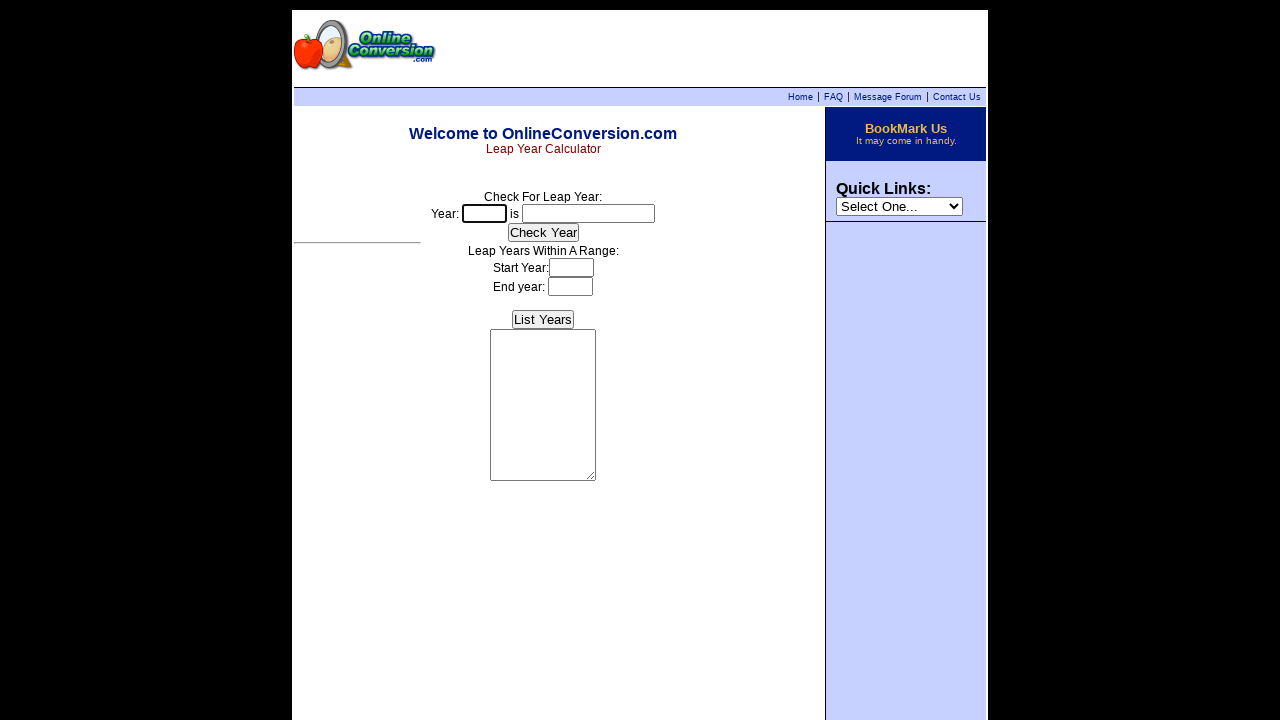

Entered year 1600 into the input field on input[name='year']
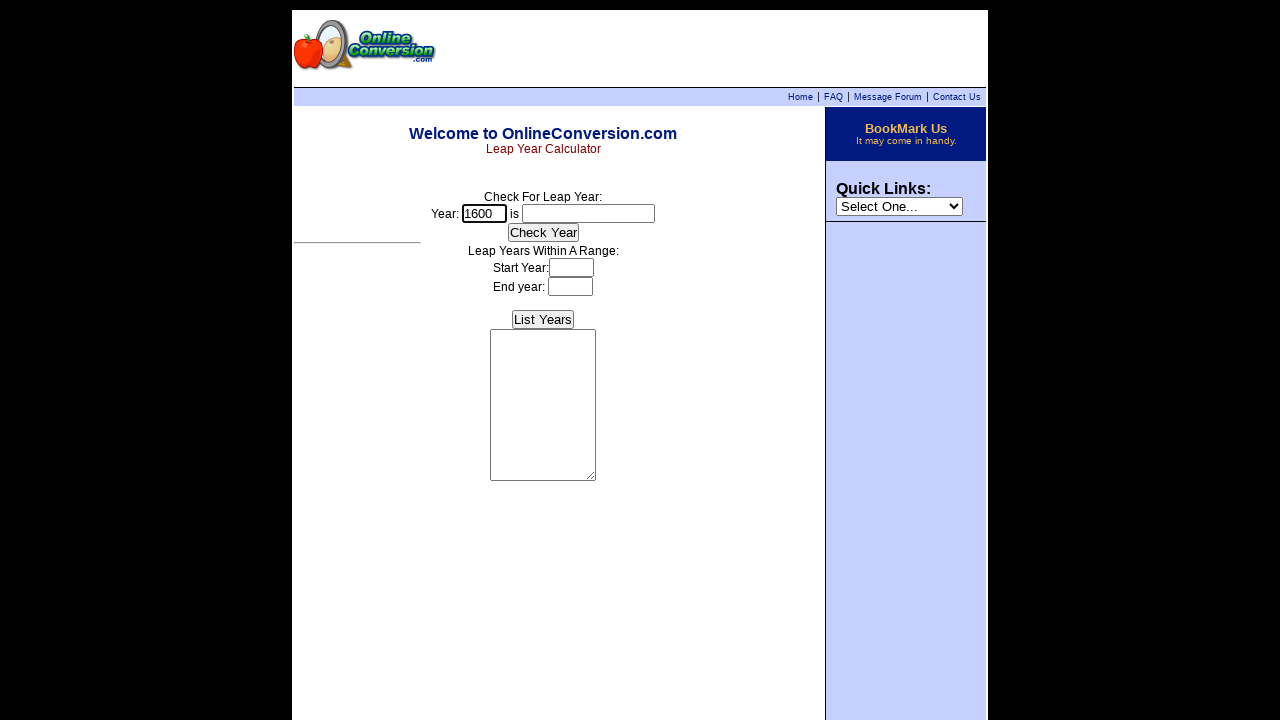

Clicked the Check Year button at (543, 232) on input[value='Check Year']
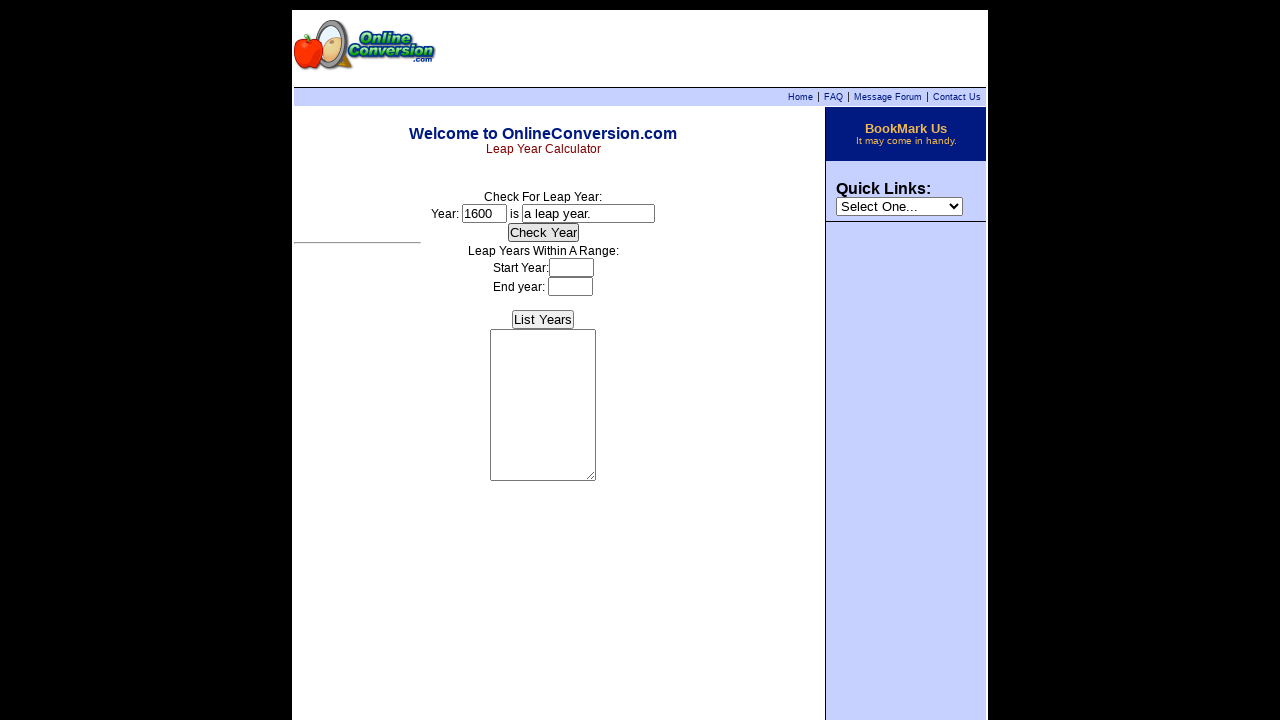

Waited for result field to be populated with leap year determination
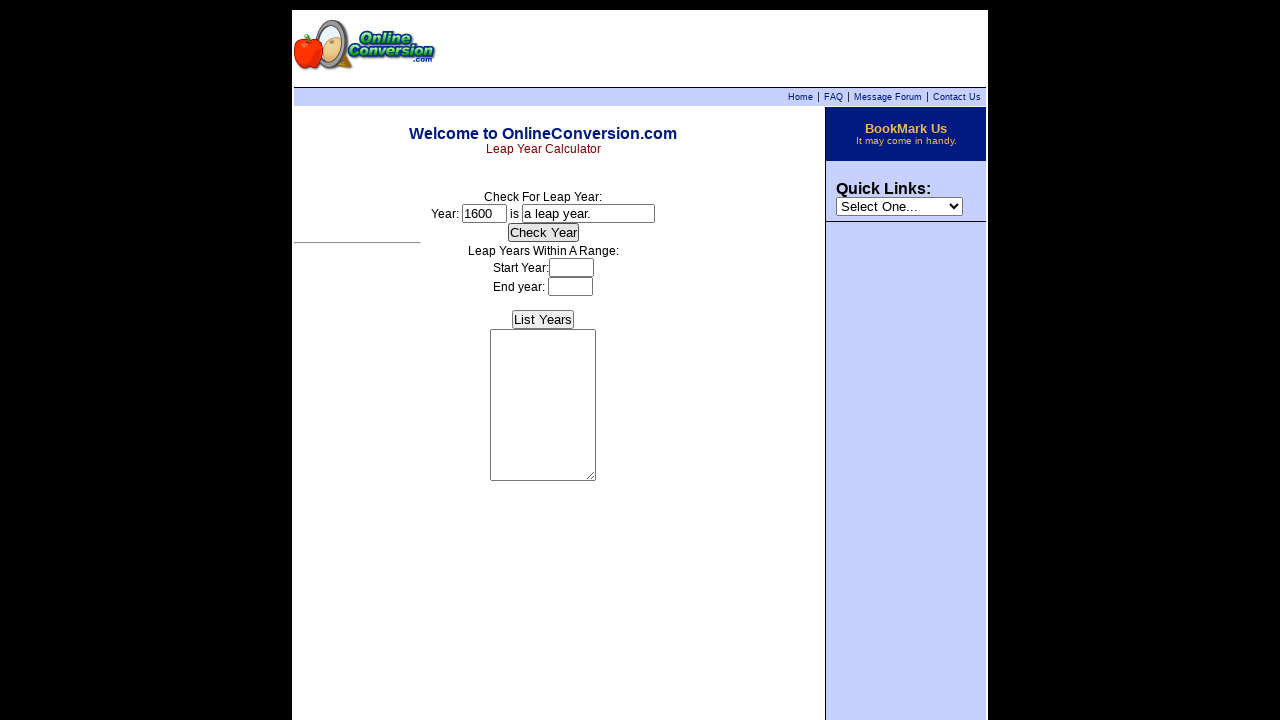

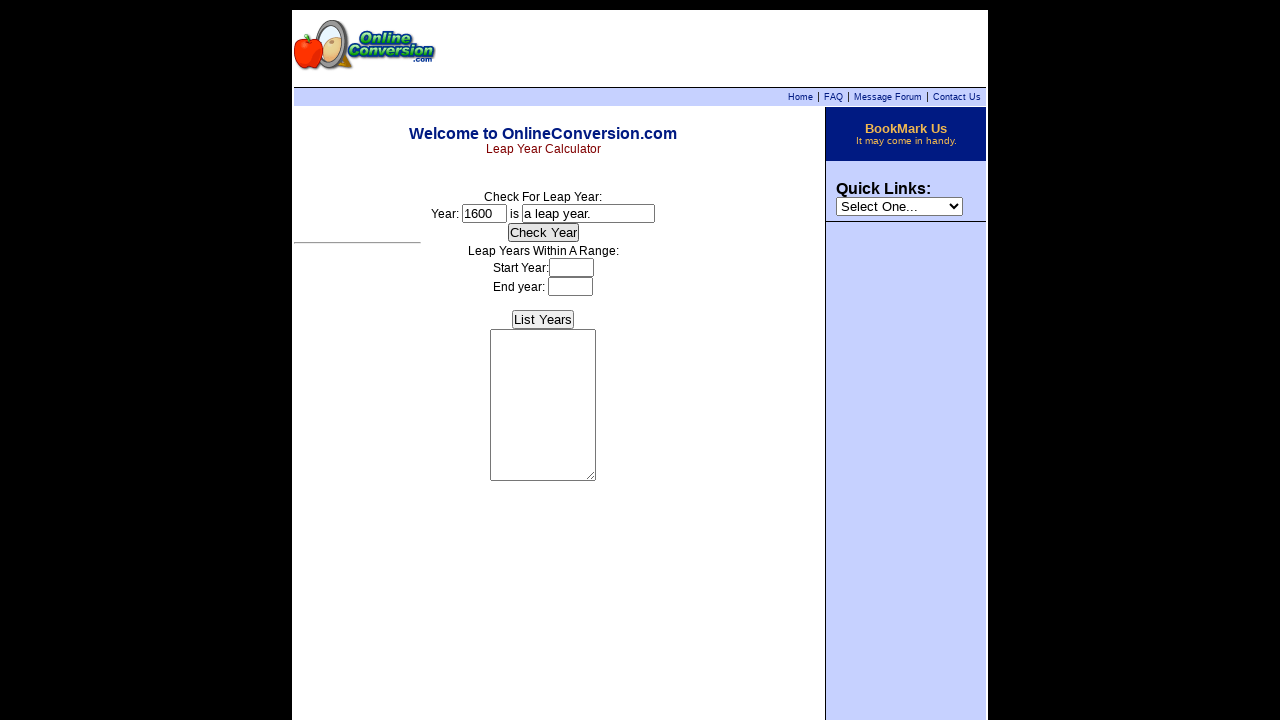